Tests drag and drop functionality by dragging an element from one location and dropping it onto another element

Starting URL: https://jqueryui.com/droppable/

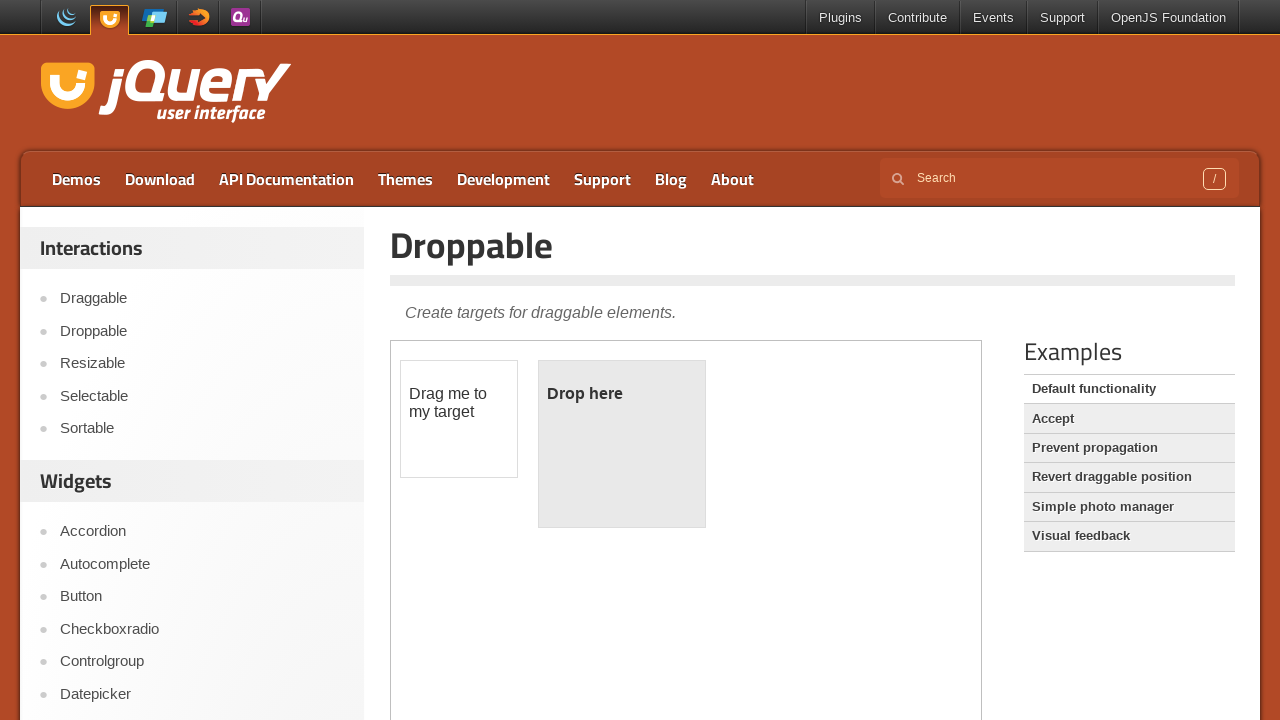

Located the first iframe containing the drag and drop demo
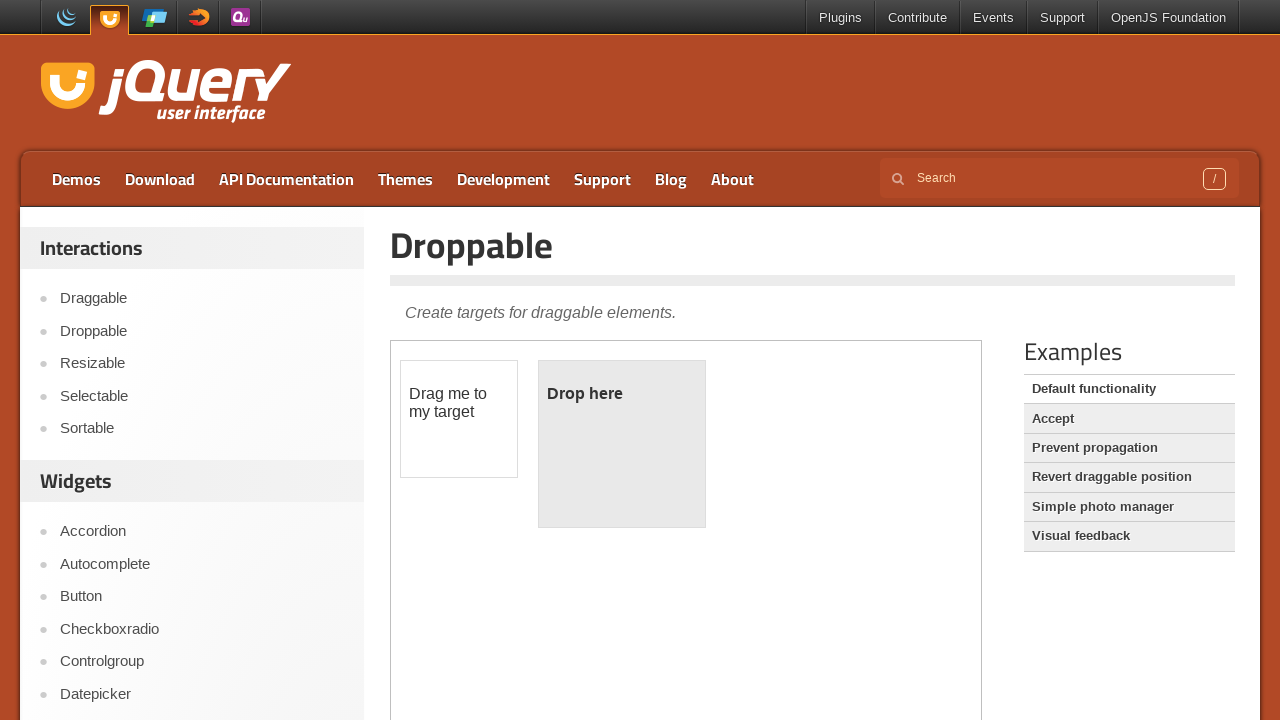

Located the draggable element with ID 'draggable'
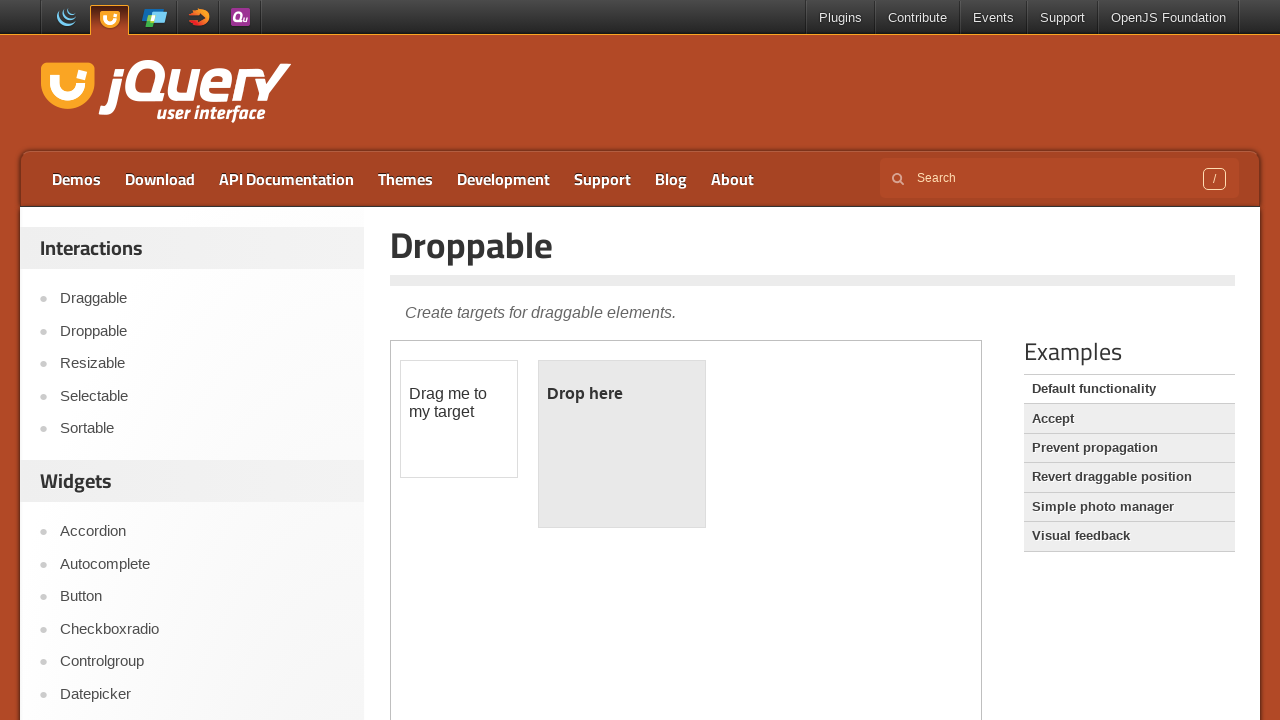

Located the droppable element with ID 'droppable'
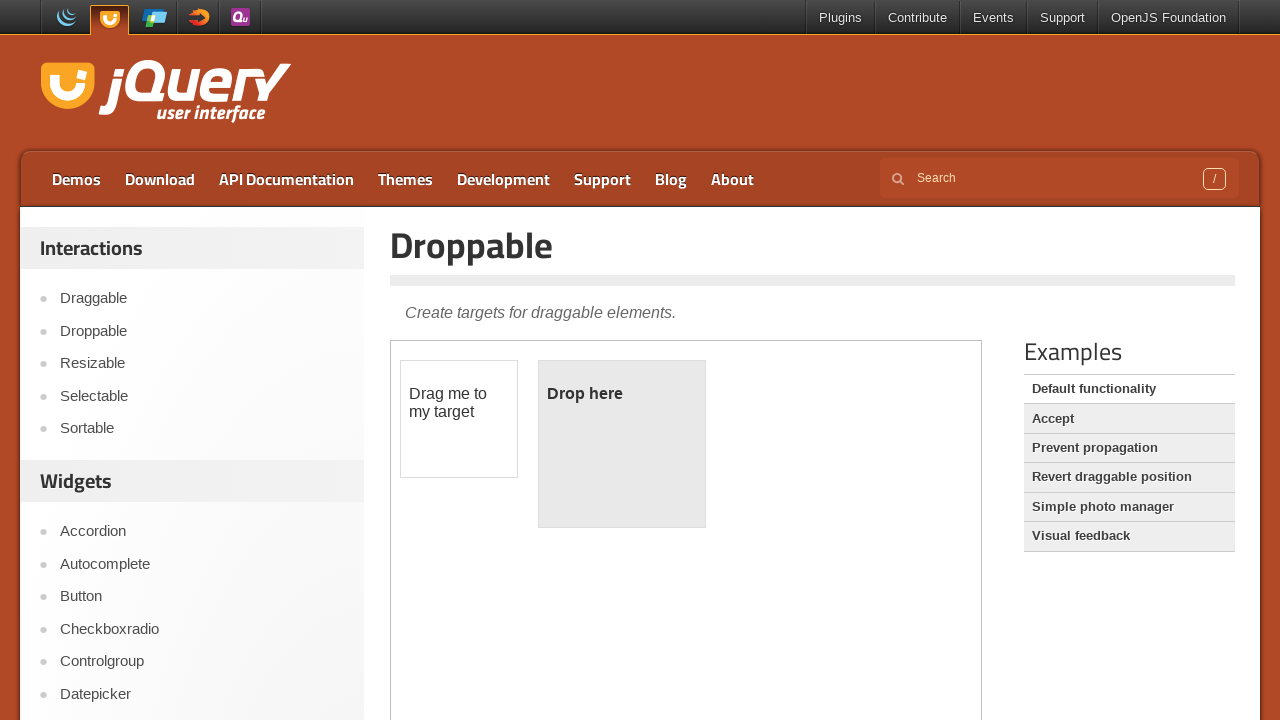

Dragged element from draggable area and dropped it onto droppable area at (622, 444)
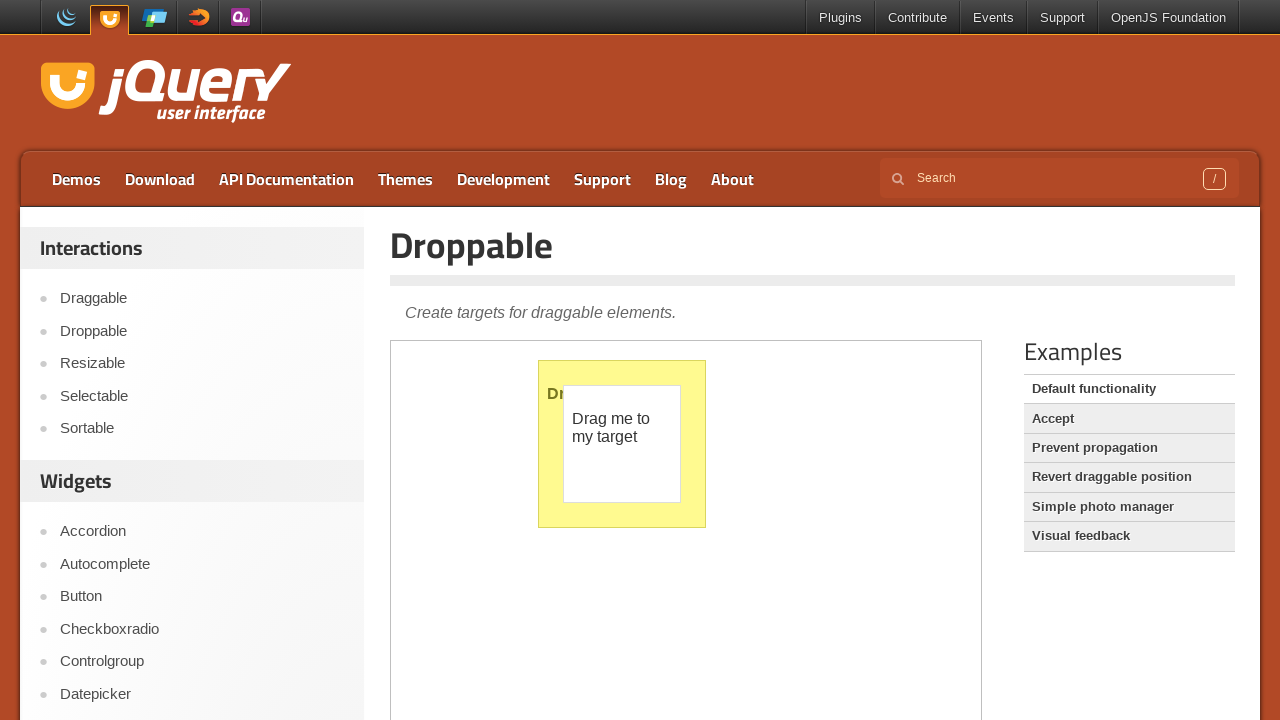

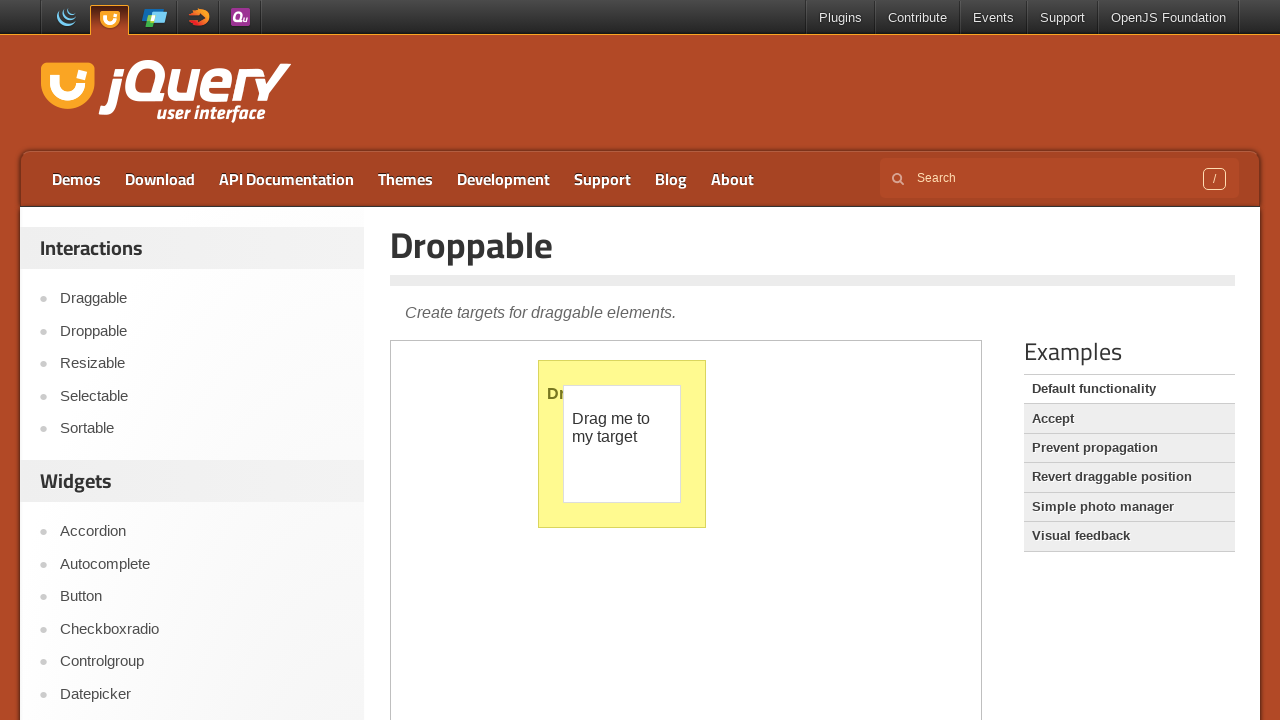